Tests that the currently active filter link is highlighted with a selected class

Starting URL: https://demo.playwright.dev/todomvc

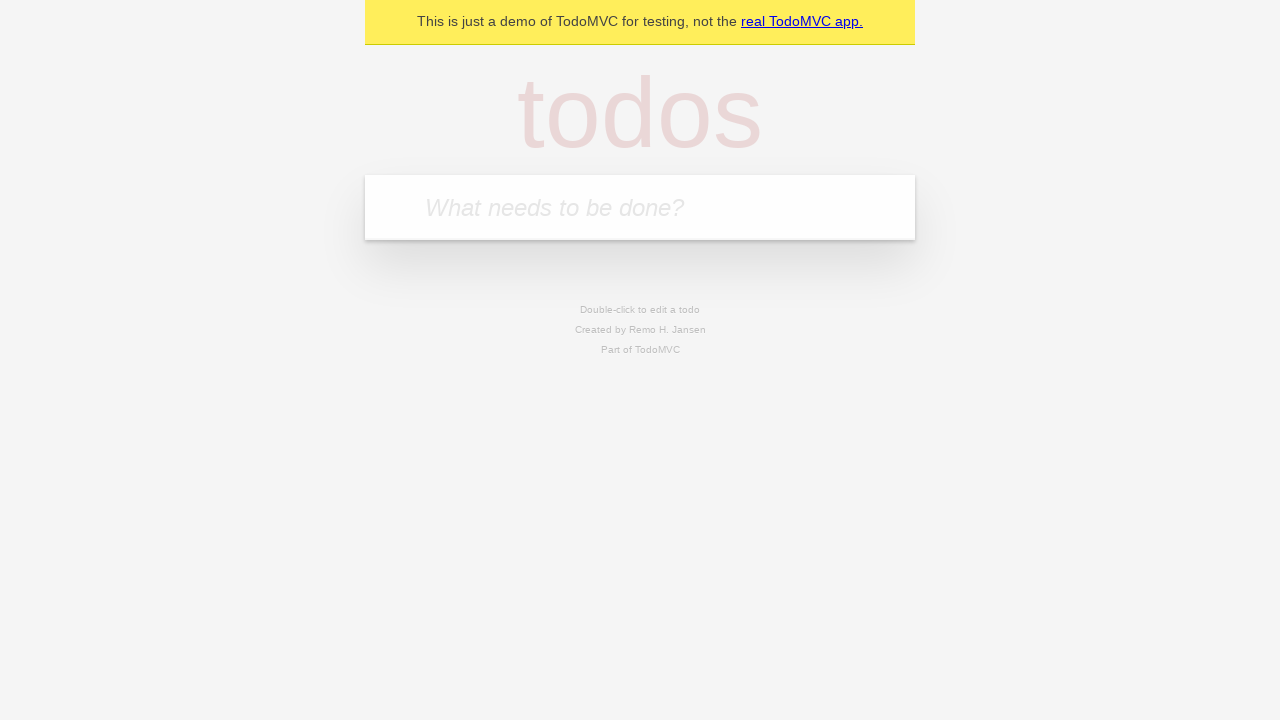

Filled todo input with 'buy some cheese' on internal:attr=[placeholder="What needs to be done?"i]
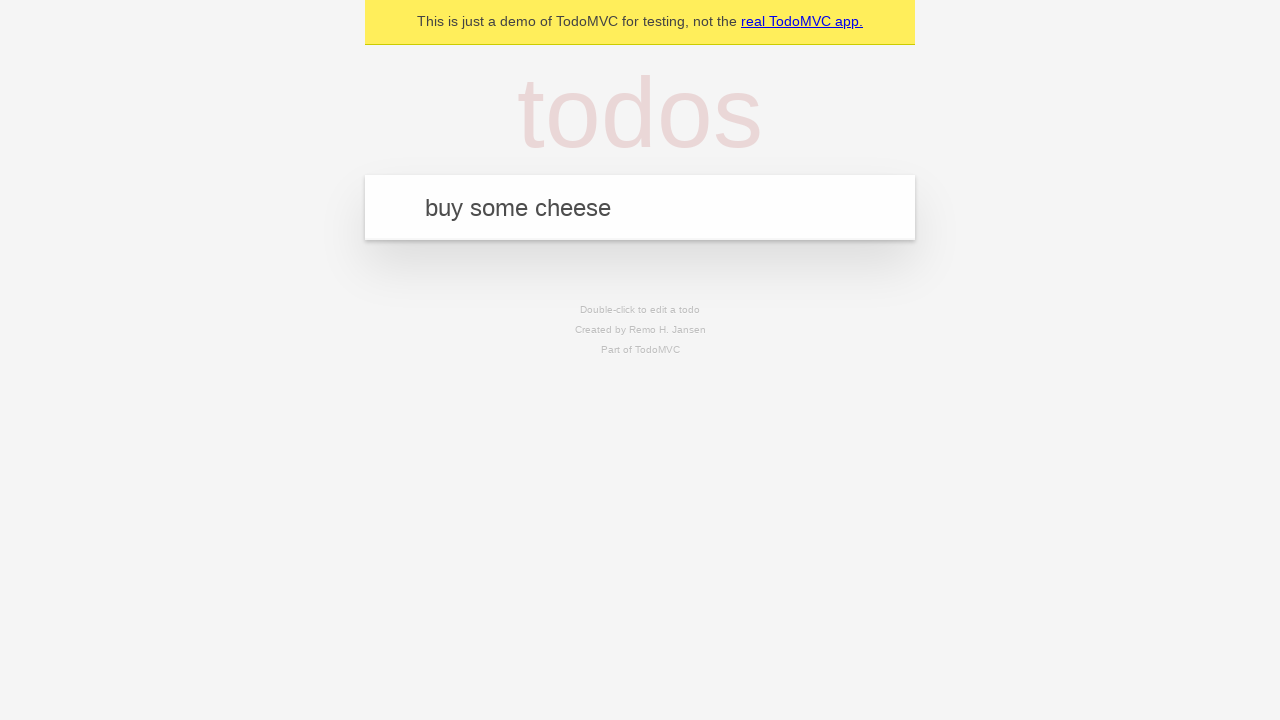

Pressed Enter to create first todo on internal:attr=[placeholder="What needs to be done?"i]
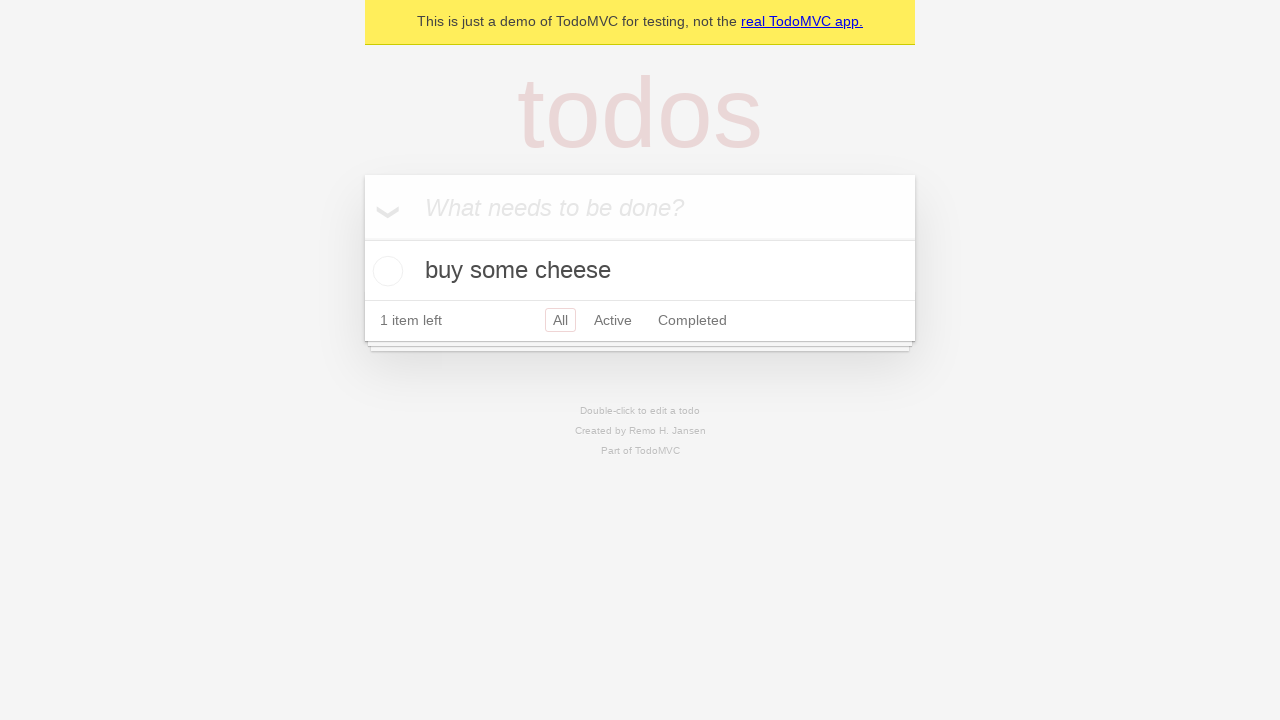

Filled todo input with 'feed the cat' on internal:attr=[placeholder="What needs to be done?"i]
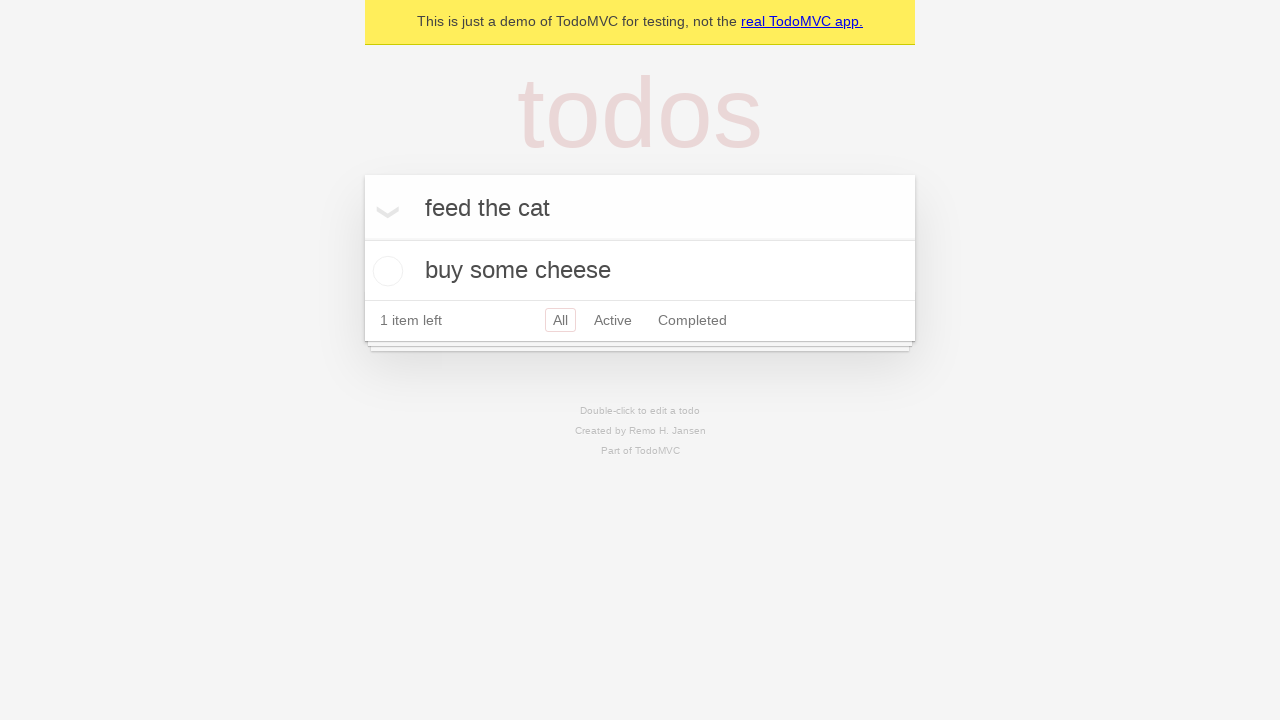

Pressed Enter to create second todo on internal:attr=[placeholder="What needs to be done?"i]
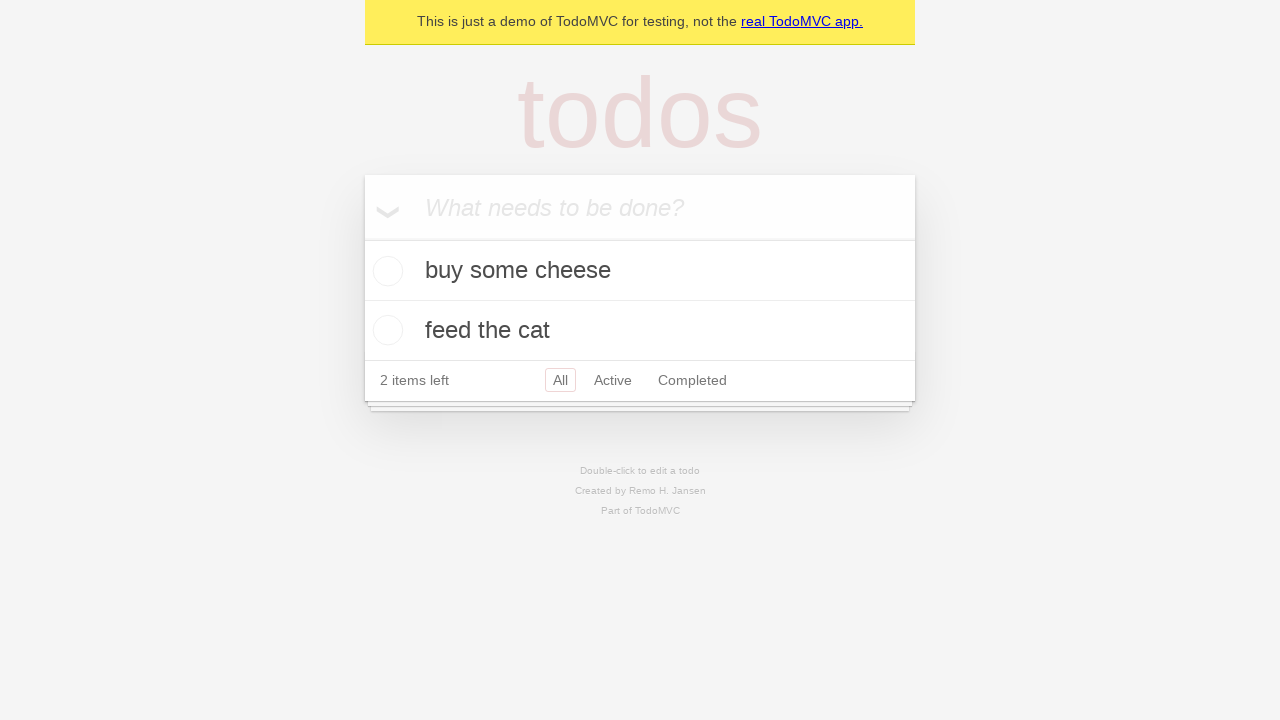

Filled todo input with 'book a doctors appointment' on internal:attr=[placeholder="What needs to be done?"i]
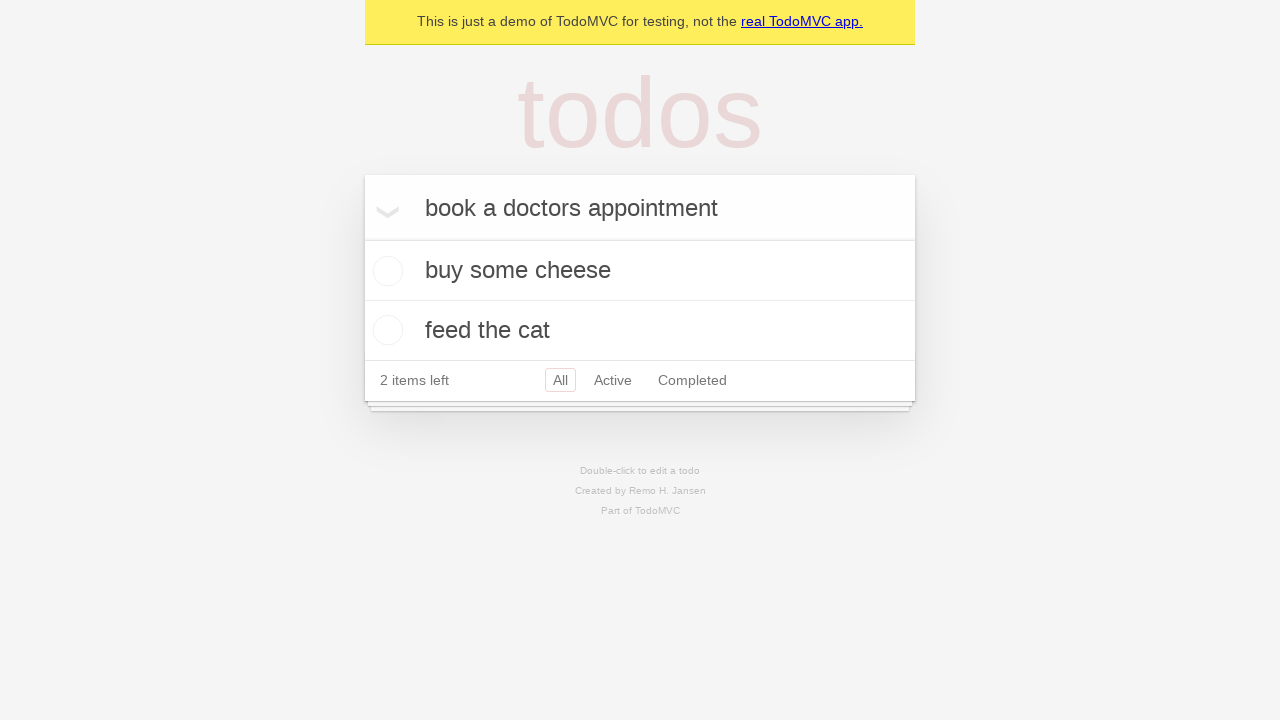

Pressed Enter to create third todo on internal:attr=[placeholder="What needs to be done?"i]
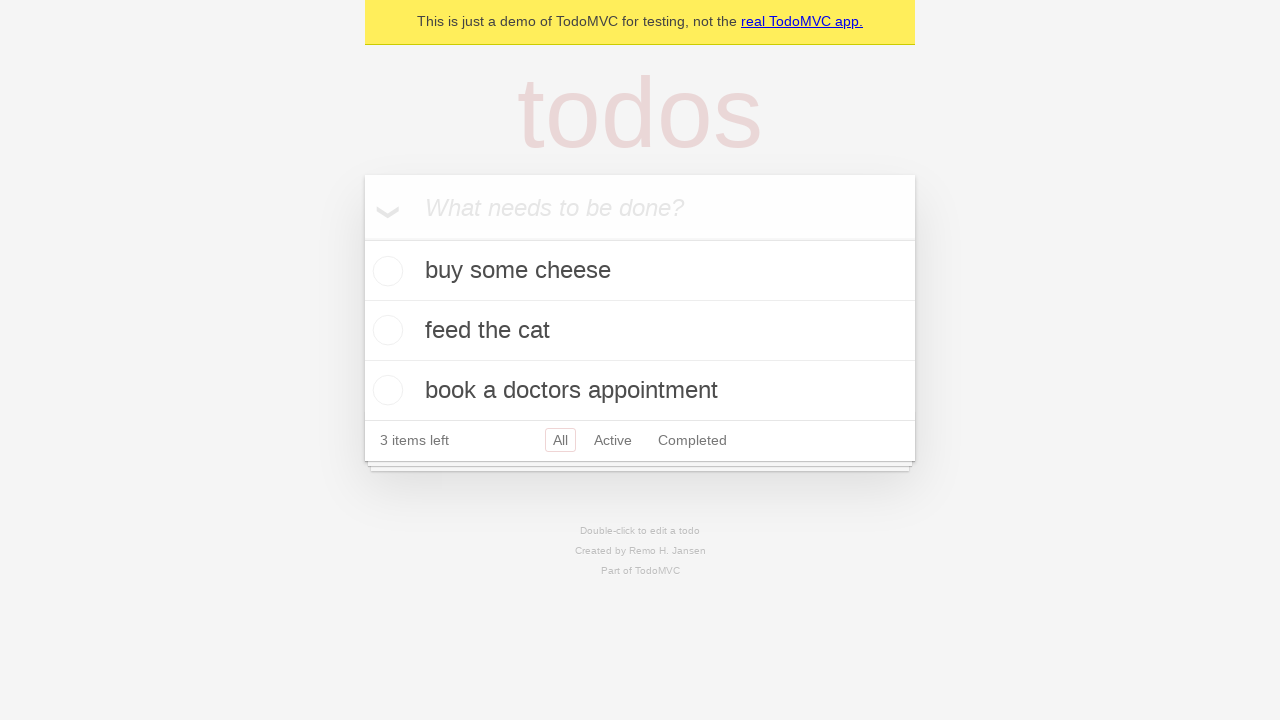

Clicked Active filter link at (613, 440) on internal:role=link[name="Active"i]
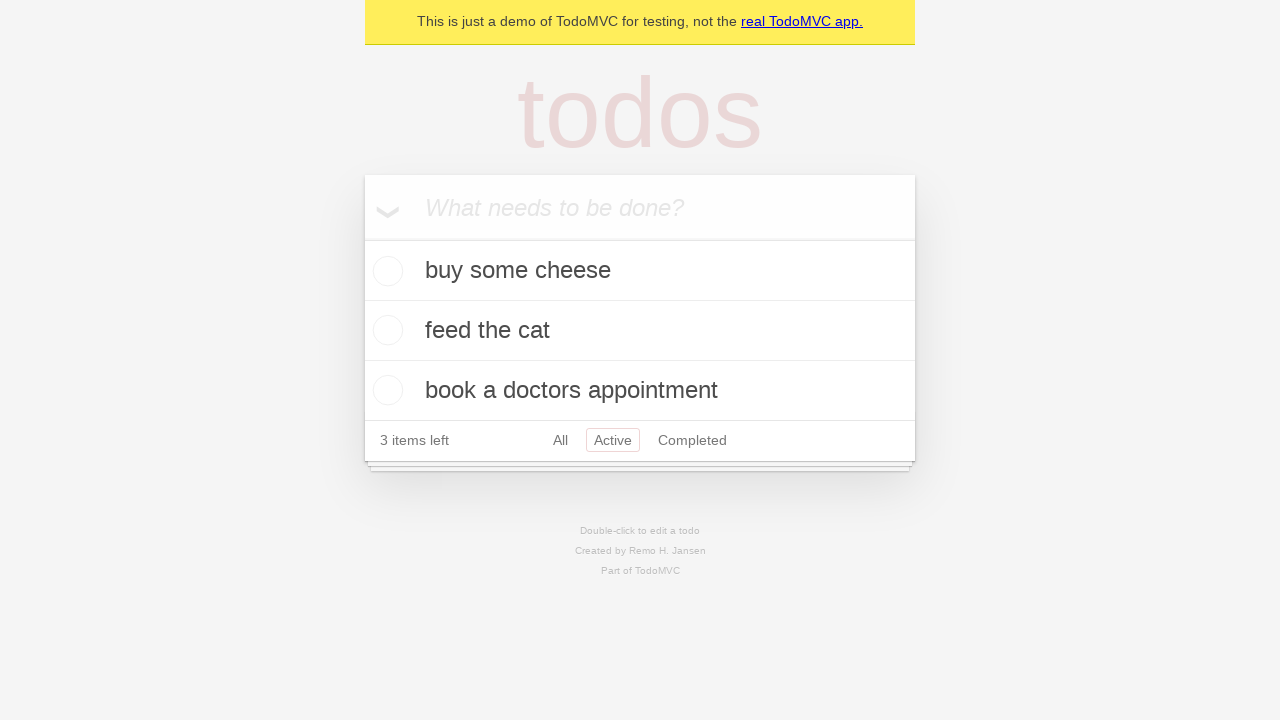

Clicked Completed filter link to verify it gets highlighted as selected at (692, 440) on internal:role=link[name="Completed"i]
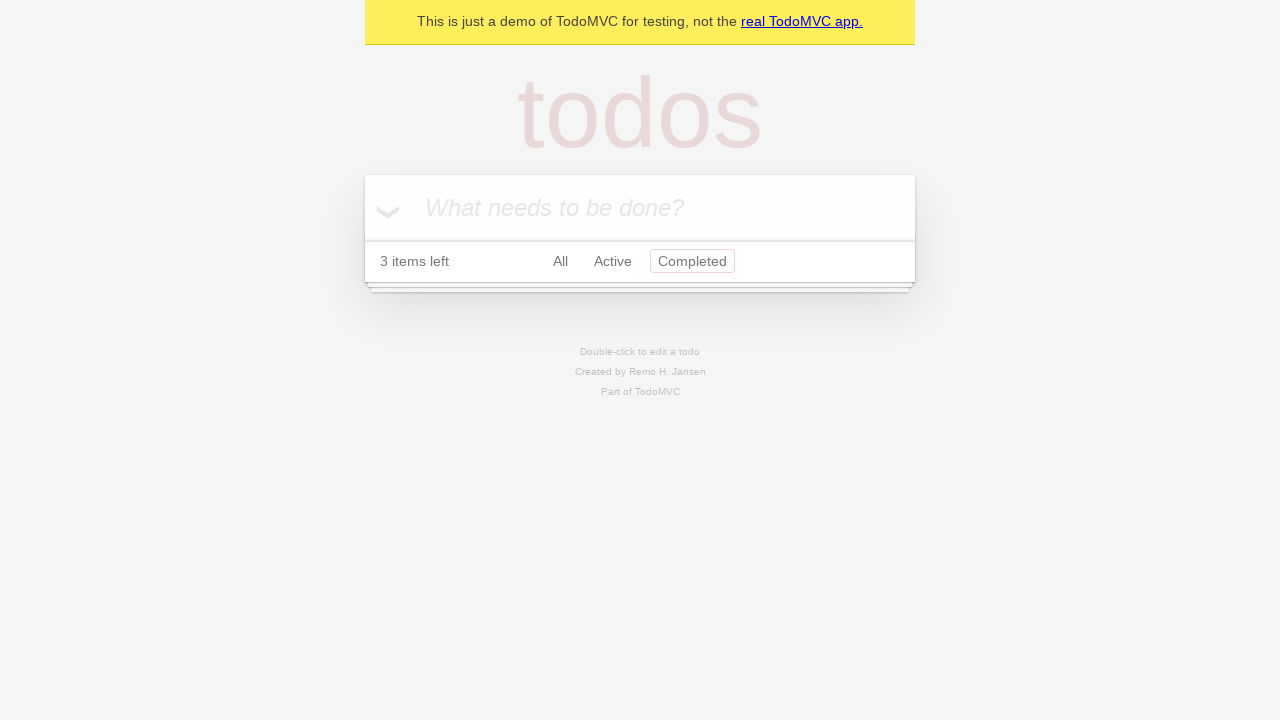

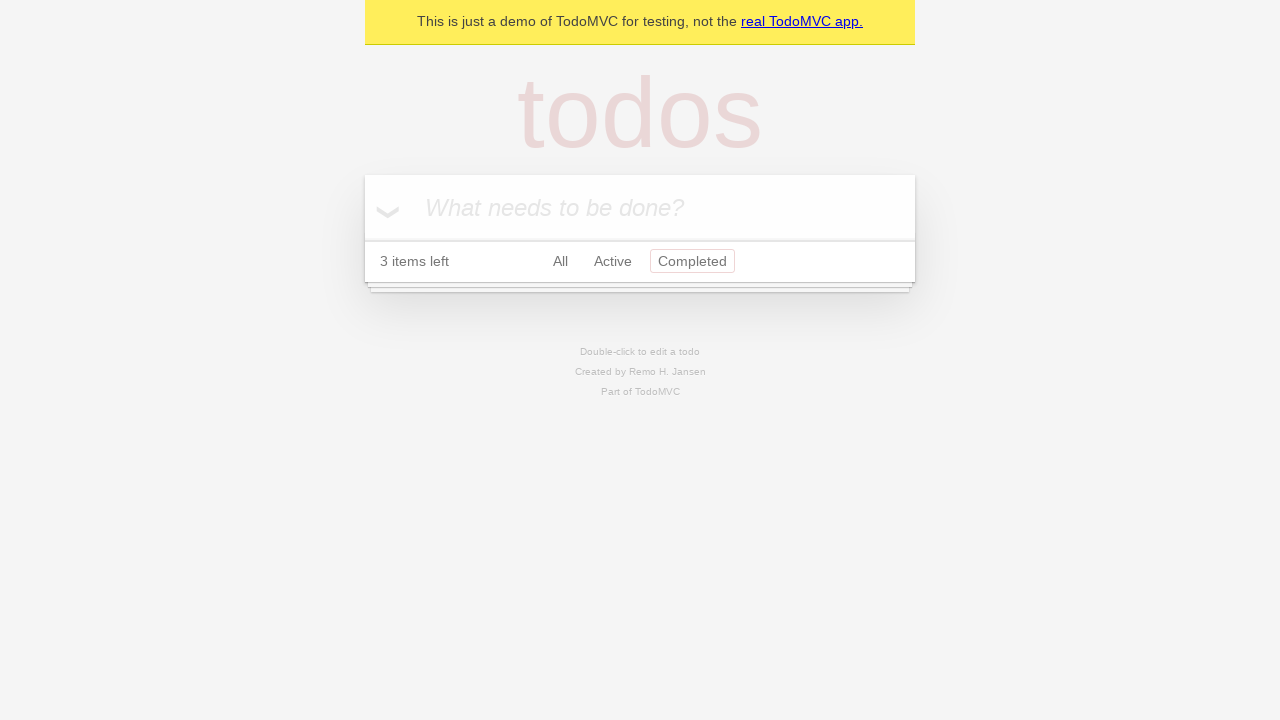